Tests landing page navigation by scrolling to the bottom of the page and then scrolling back to the top to verify page scrollability.

Starting URL: https://uat.alobhaitsolution.com/

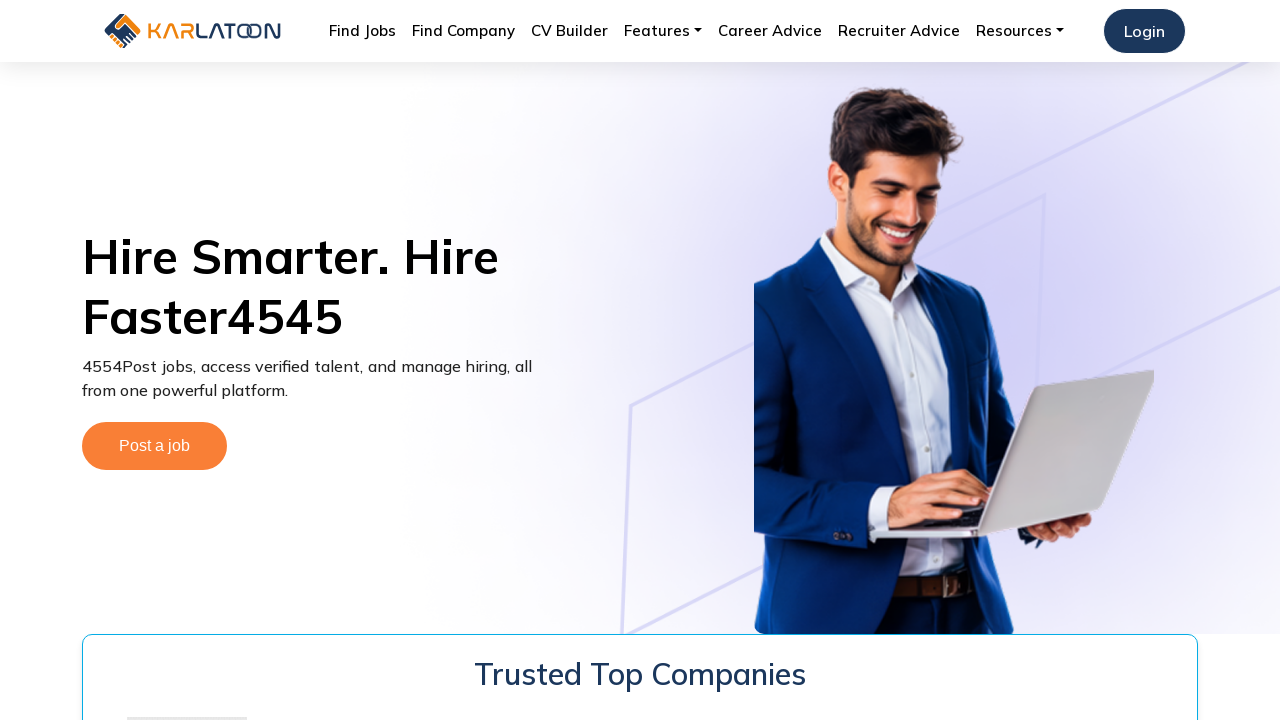

Scrolled to bottom of landing page
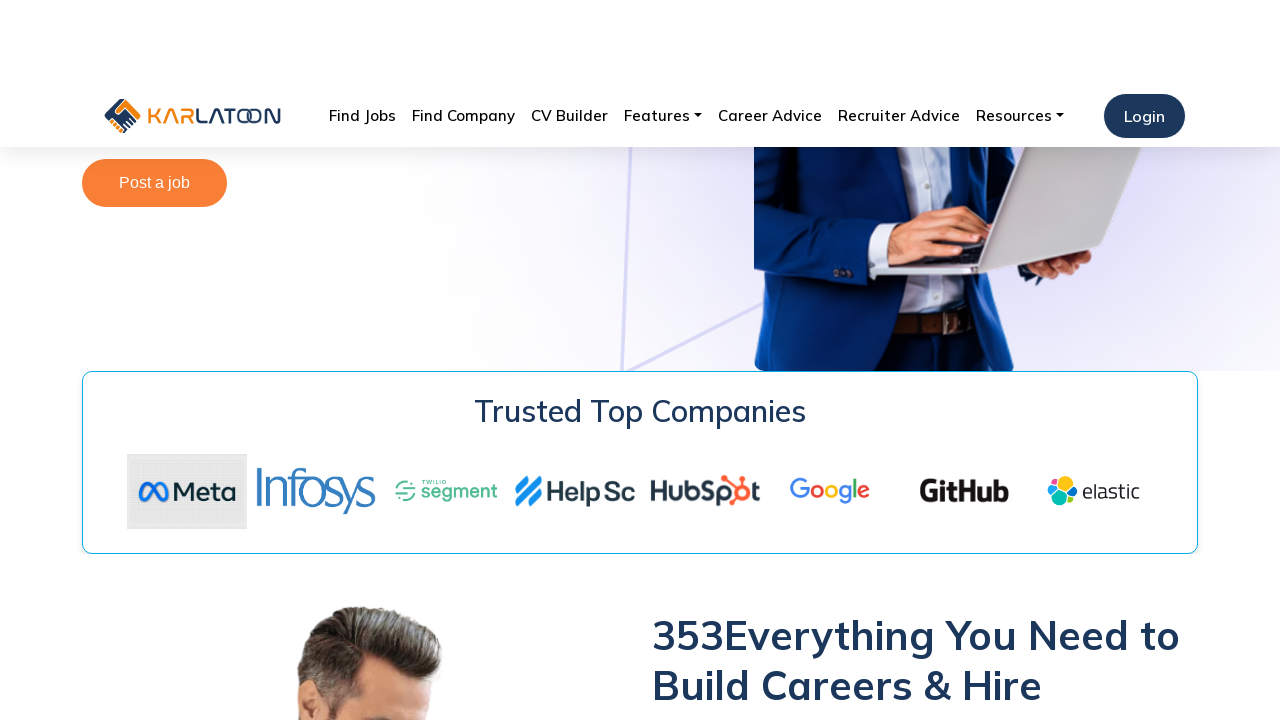

Waited for scroll to bottom to complete
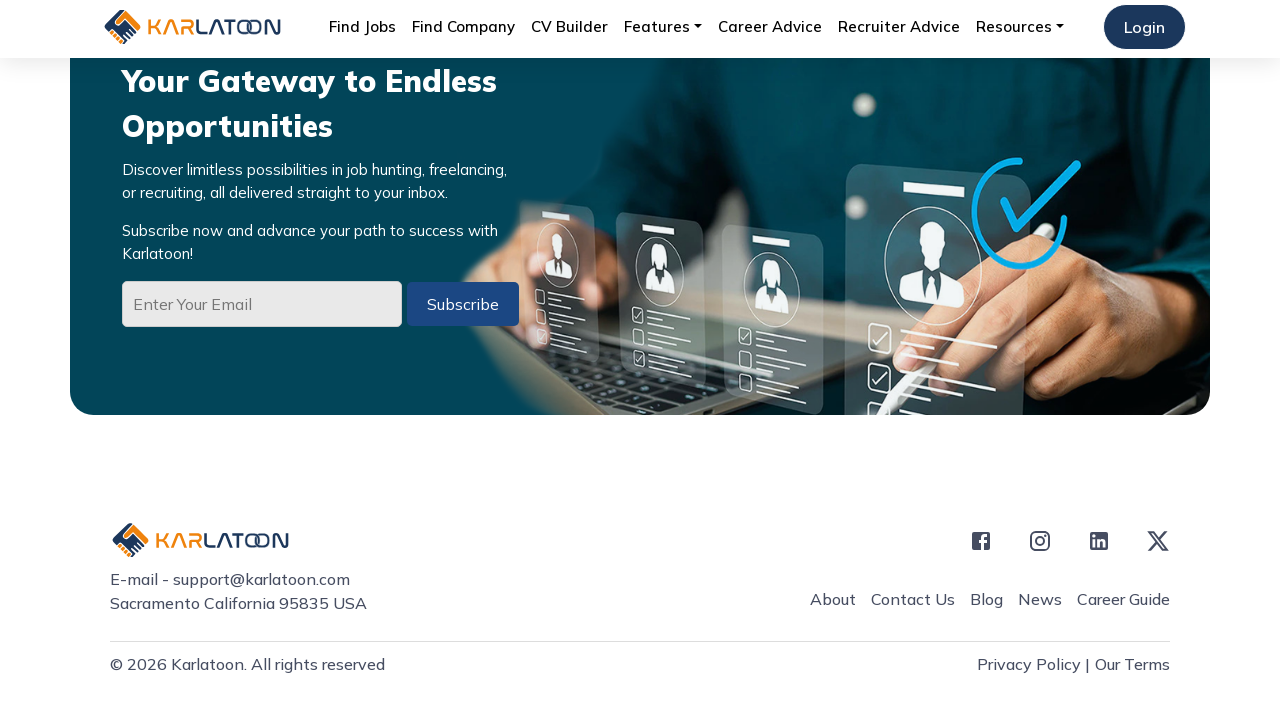

Scrolled back to top of landing page
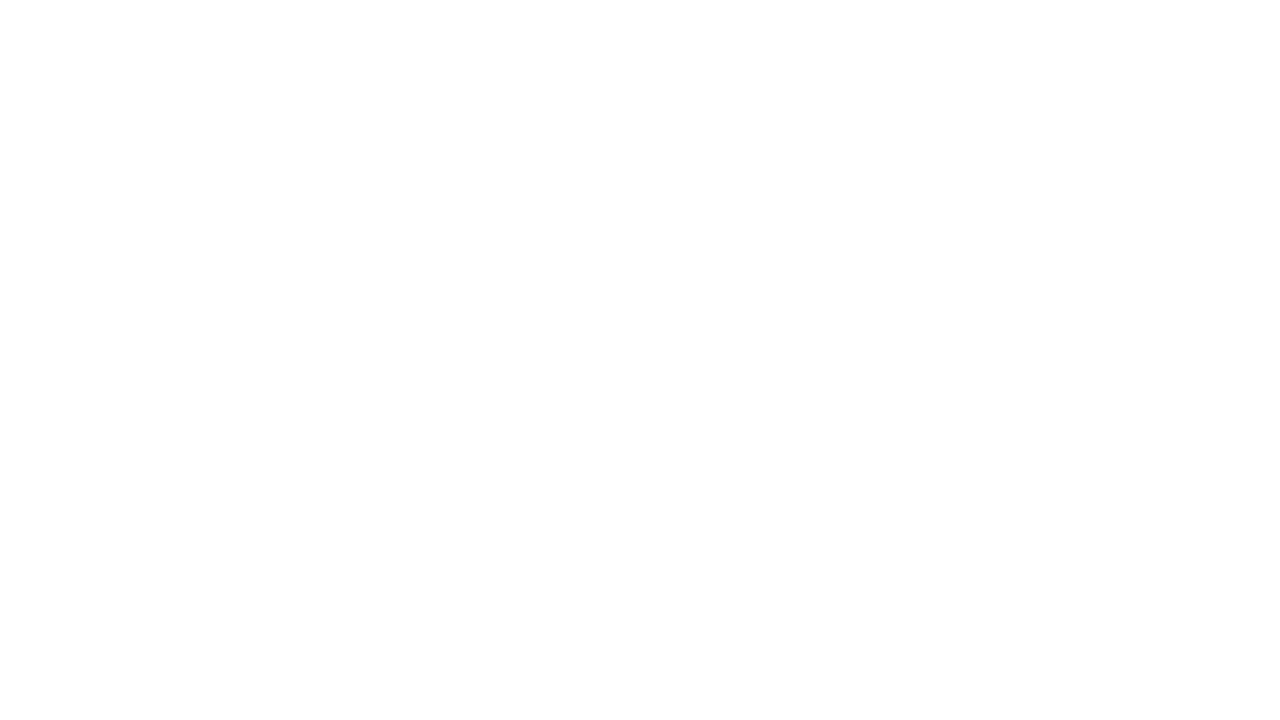

Waited for scroll to top to complete
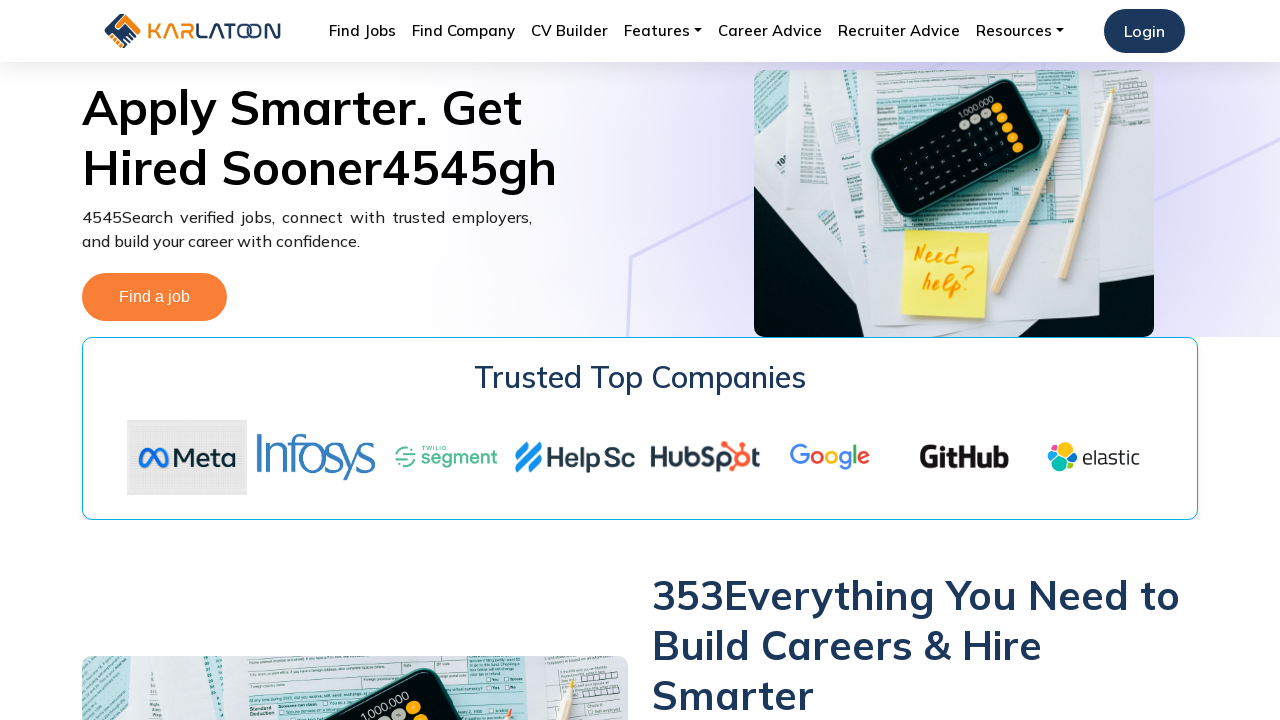

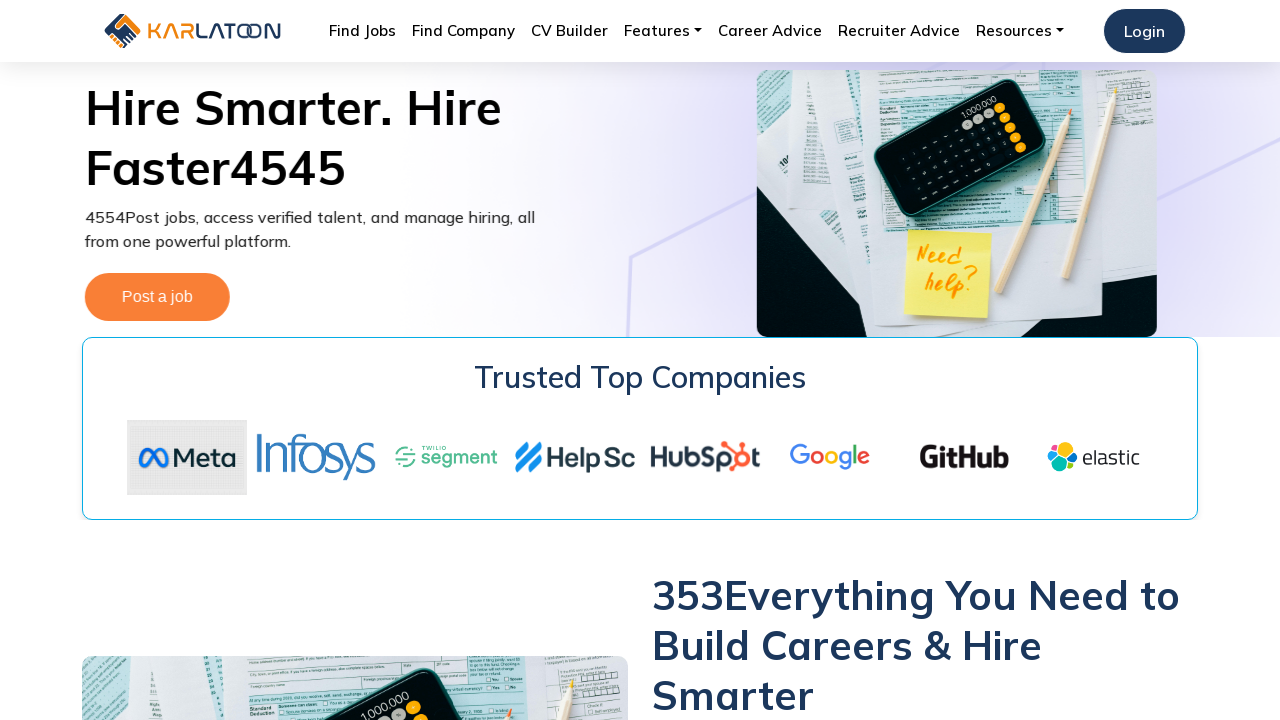